Tests window switching functionality by clicking a link that opens a new window and verifying navigation between windows

Starting URL: https://the-internet.herokuapp.com/windows

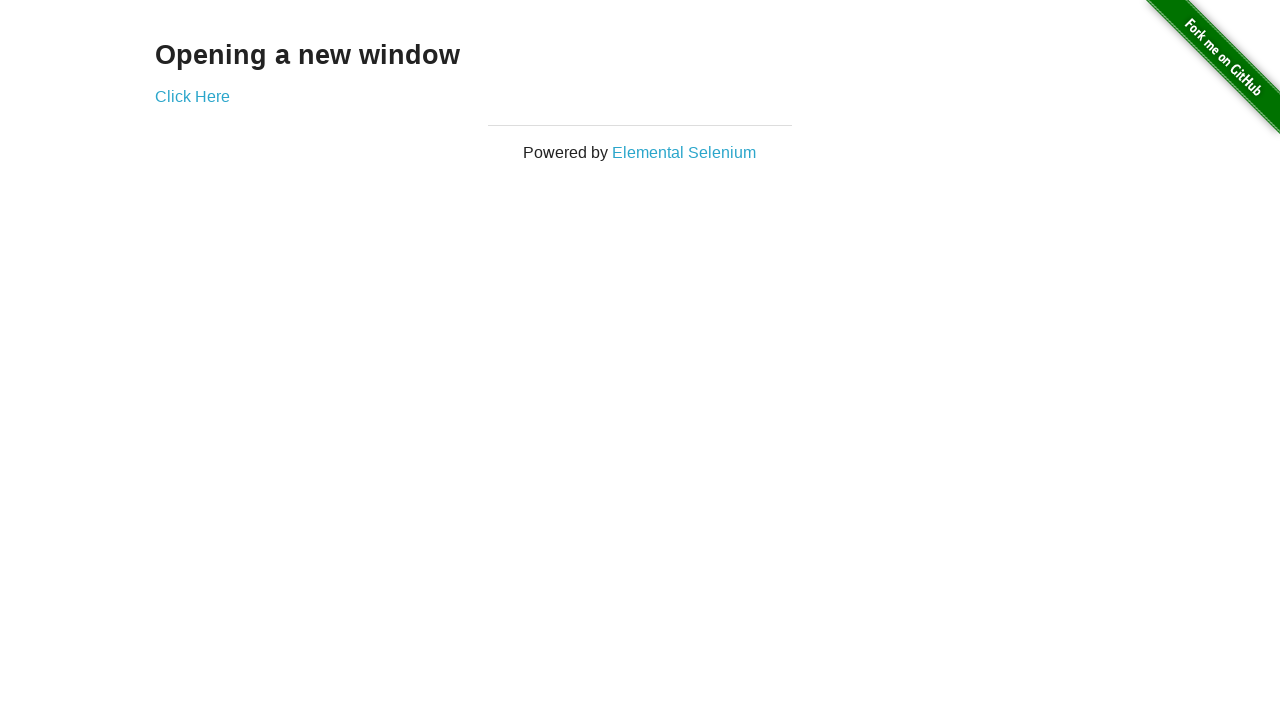

Clicked 'Click Here' link to open new window at (192, 96) on a:has-text('Click Here')
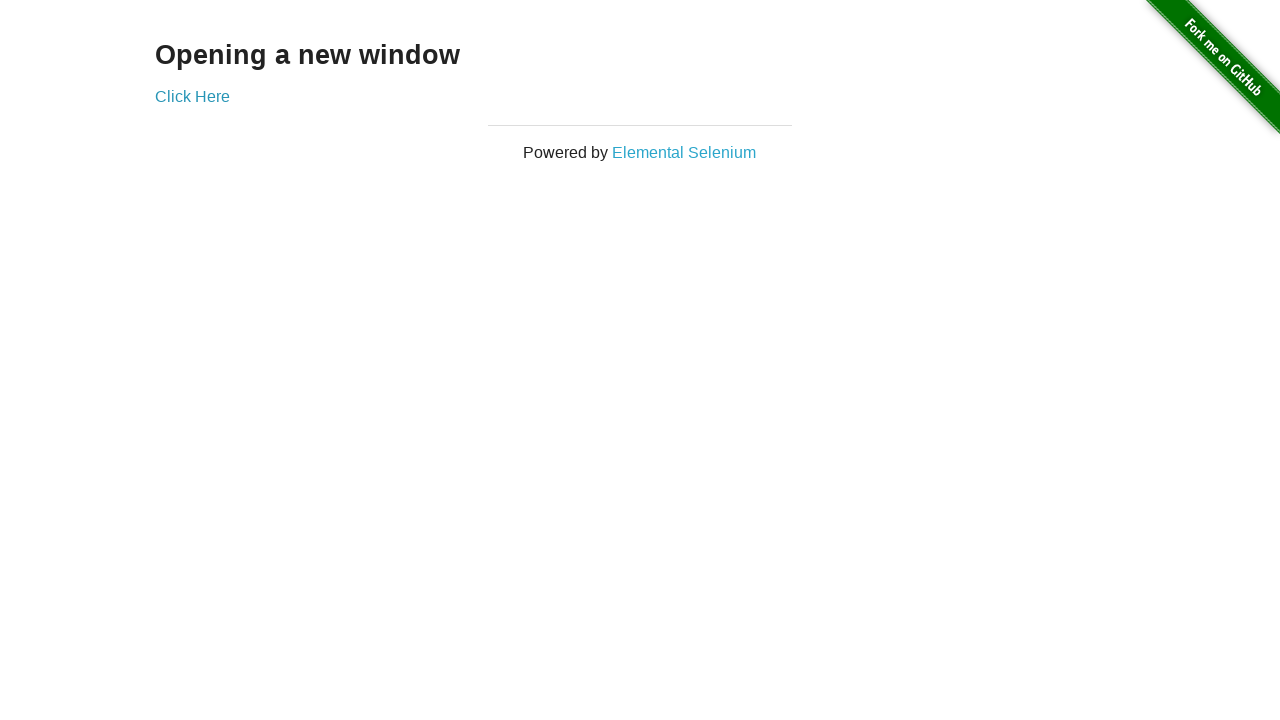

New window handle obtained
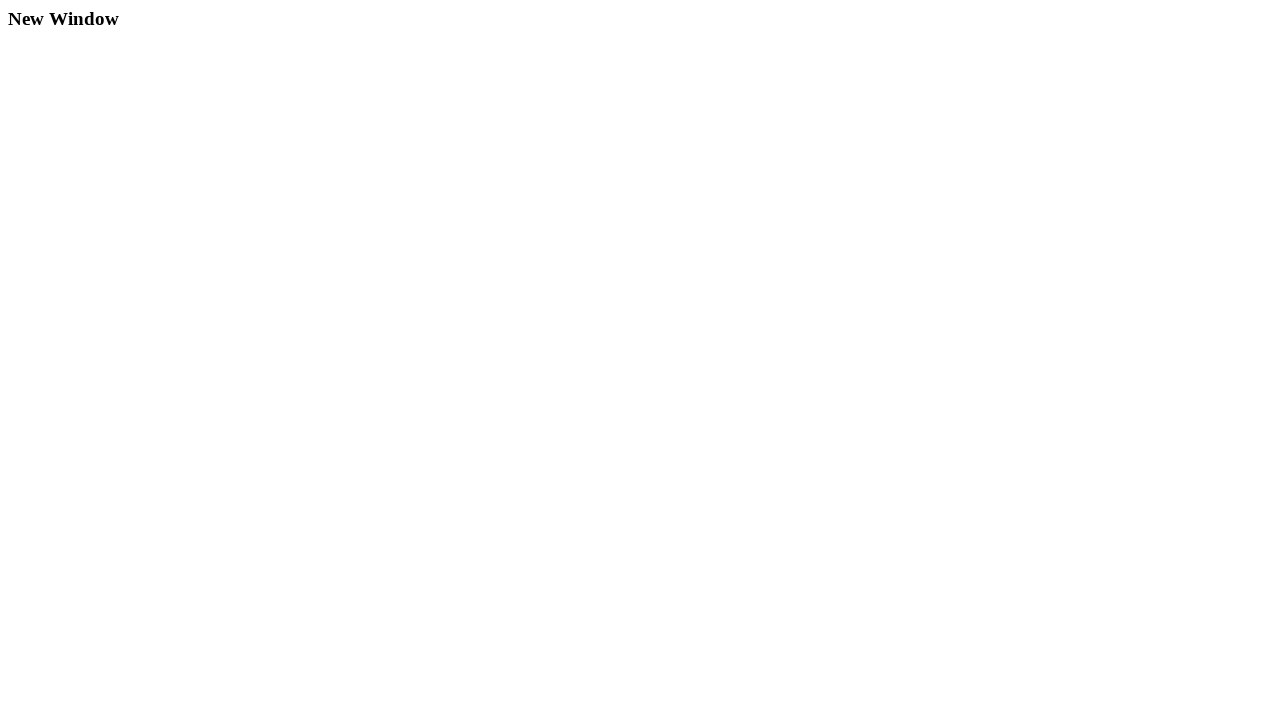

New window loaded successfully
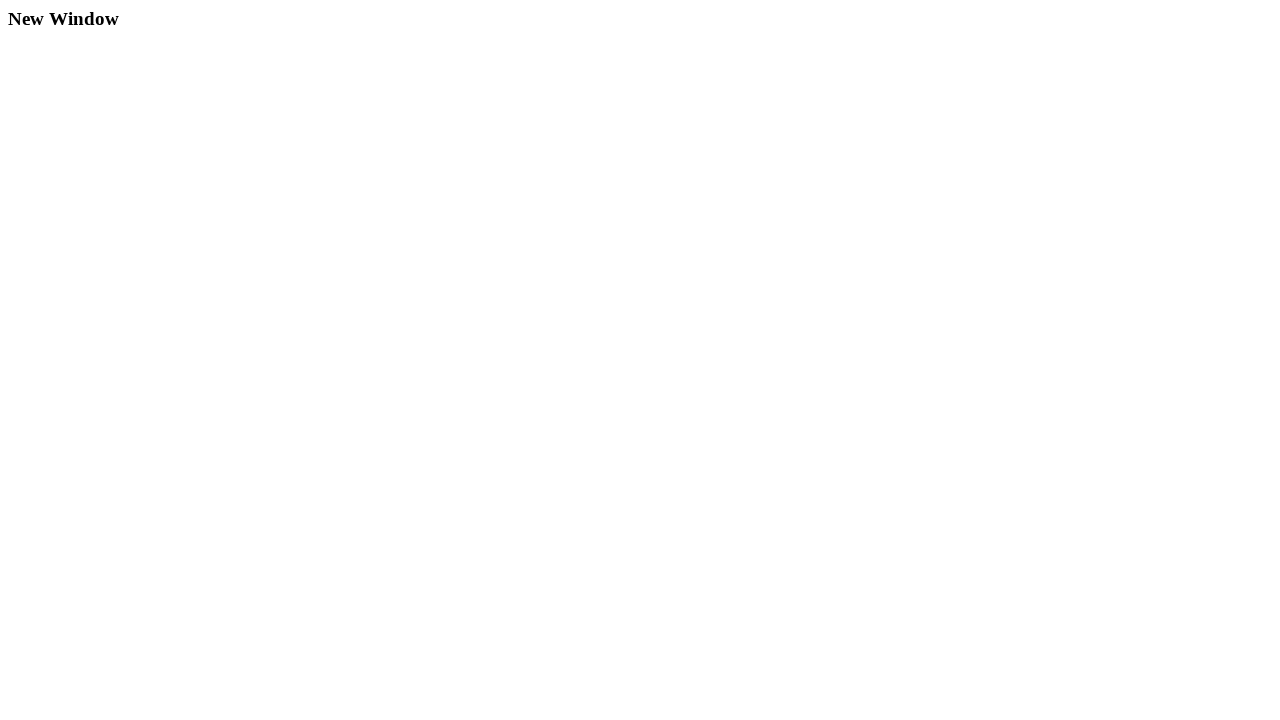

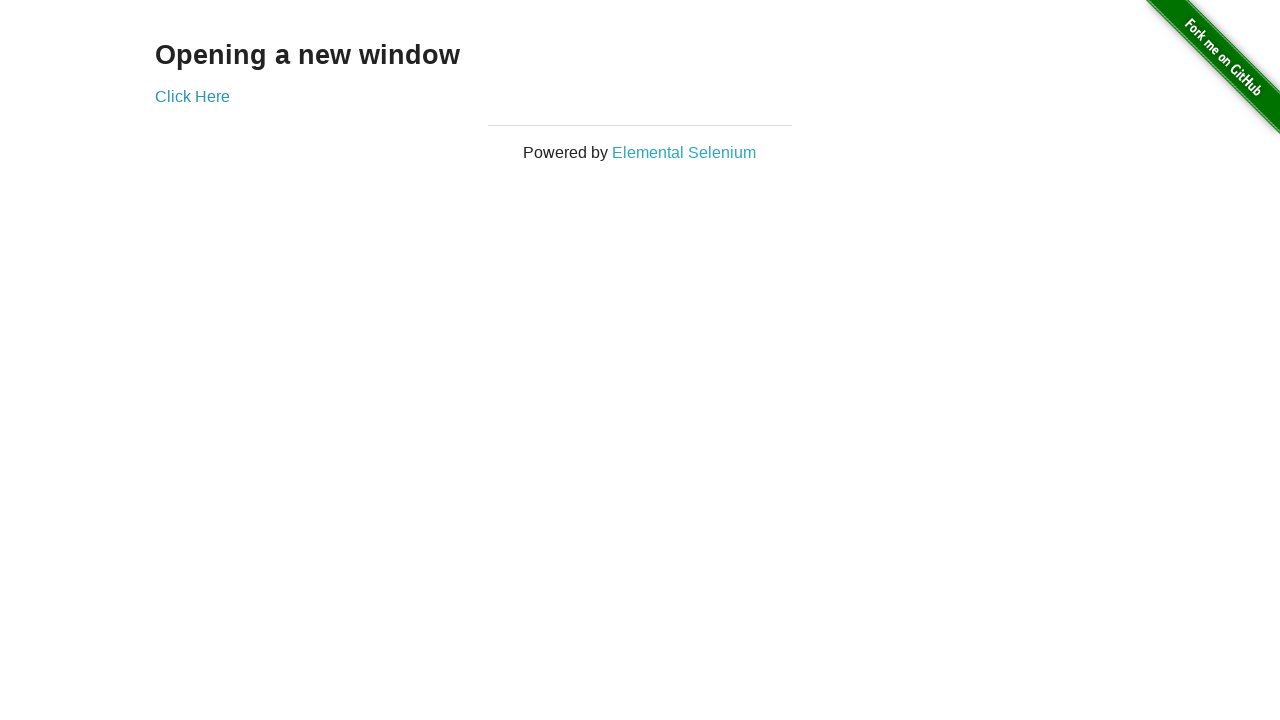